Tests static dropdown functionality by selecting options using different methods: by index, by visible text, and by value on a currency dropdown element.

Starting URL: https://rahulshettyacademy.com/dropdownsPractise/

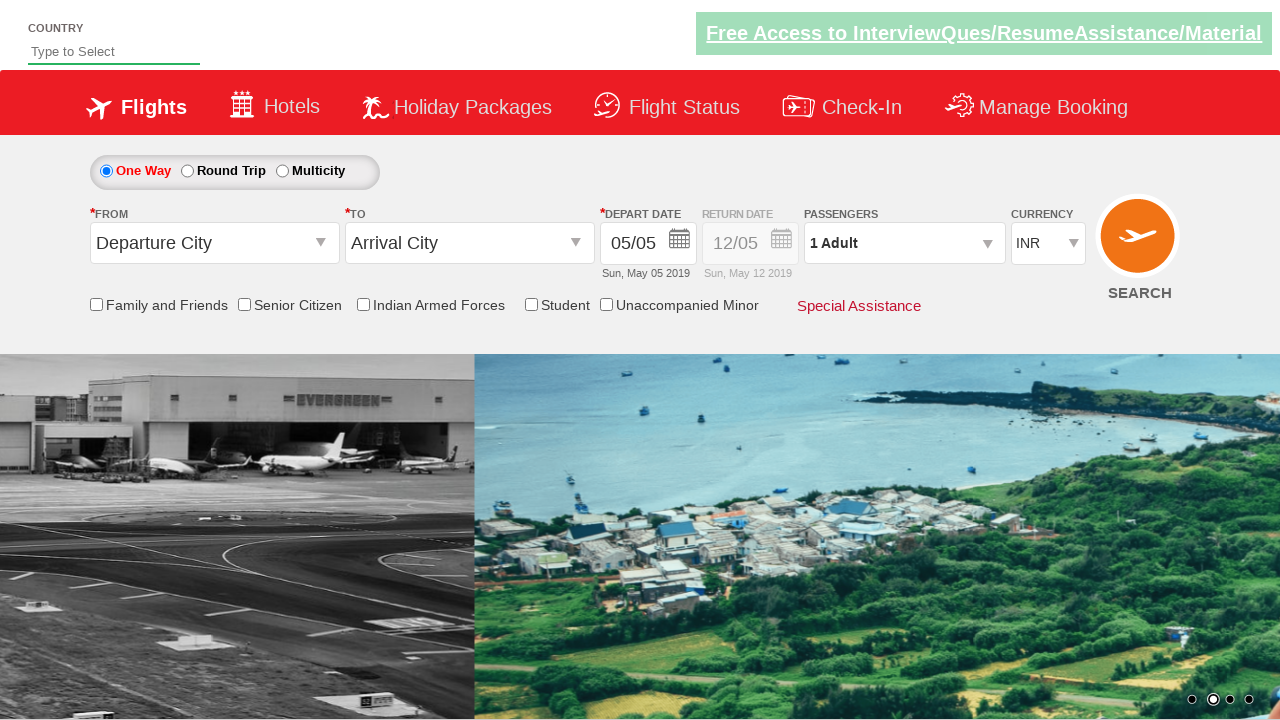

Selected currency dropdown option at index 3 on #ctl00_mainContent_DropDownListCurrency
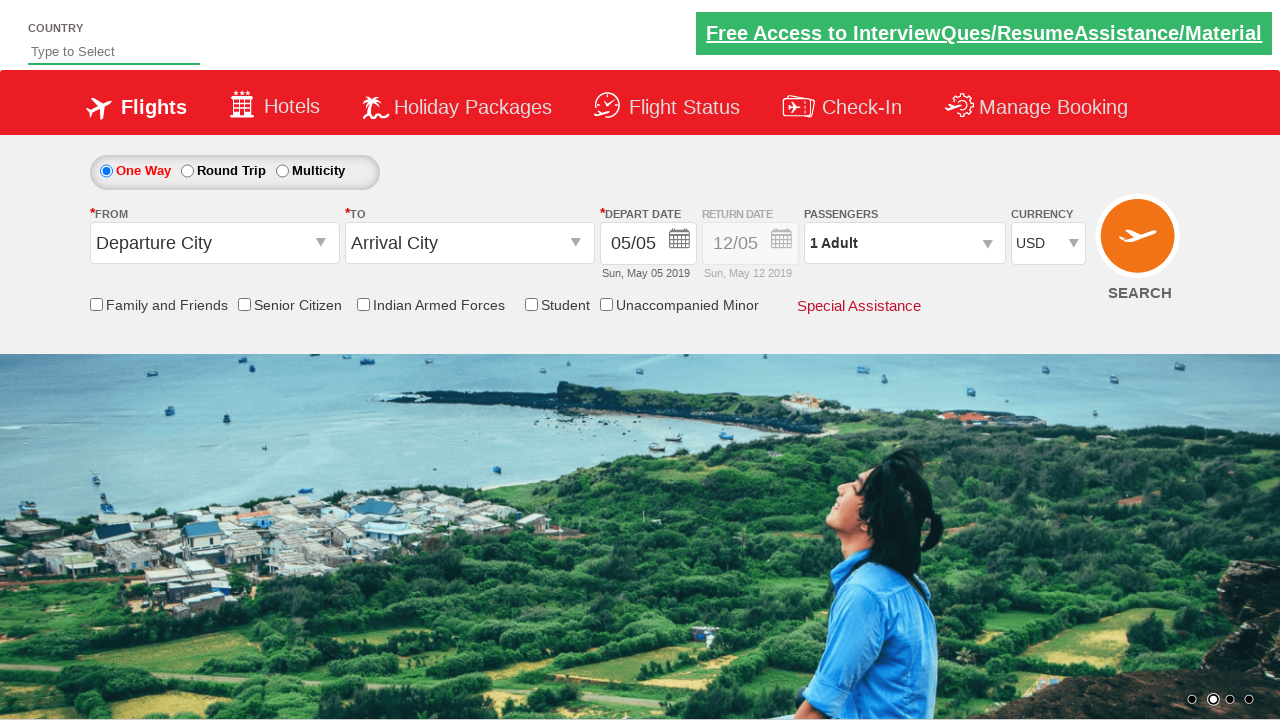

Selected currency dropdown option by visible text 'AED' on #ctl00_mainContent_DropDownListCurrency
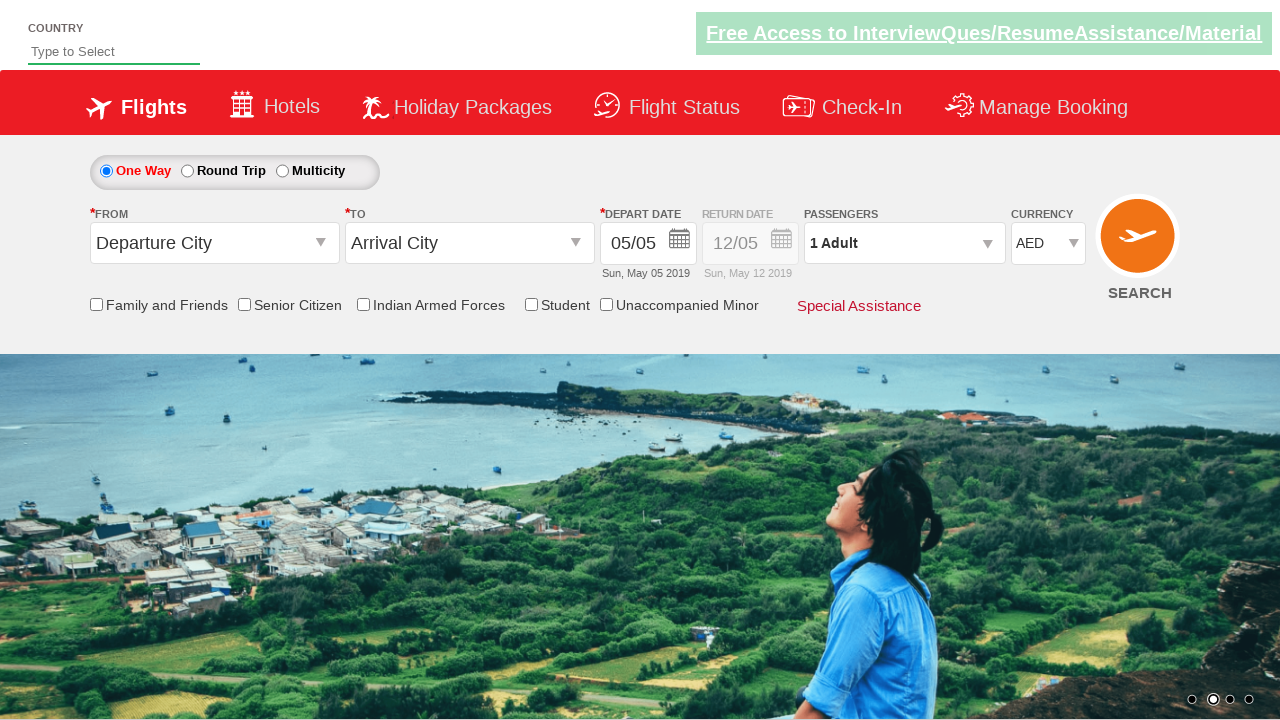

Selected currency dropdown option by value 'INR' on #ctl00_mainContent_DropDownListCurrency
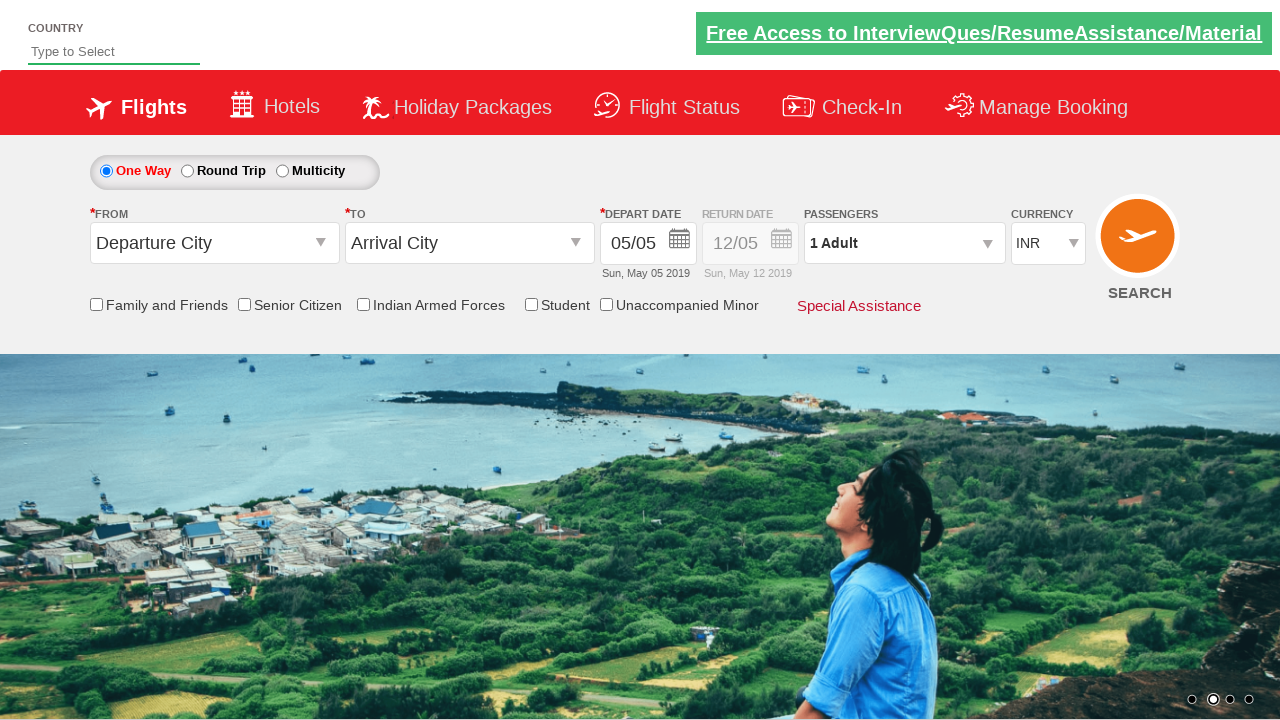

Verified final selection is 'INR'
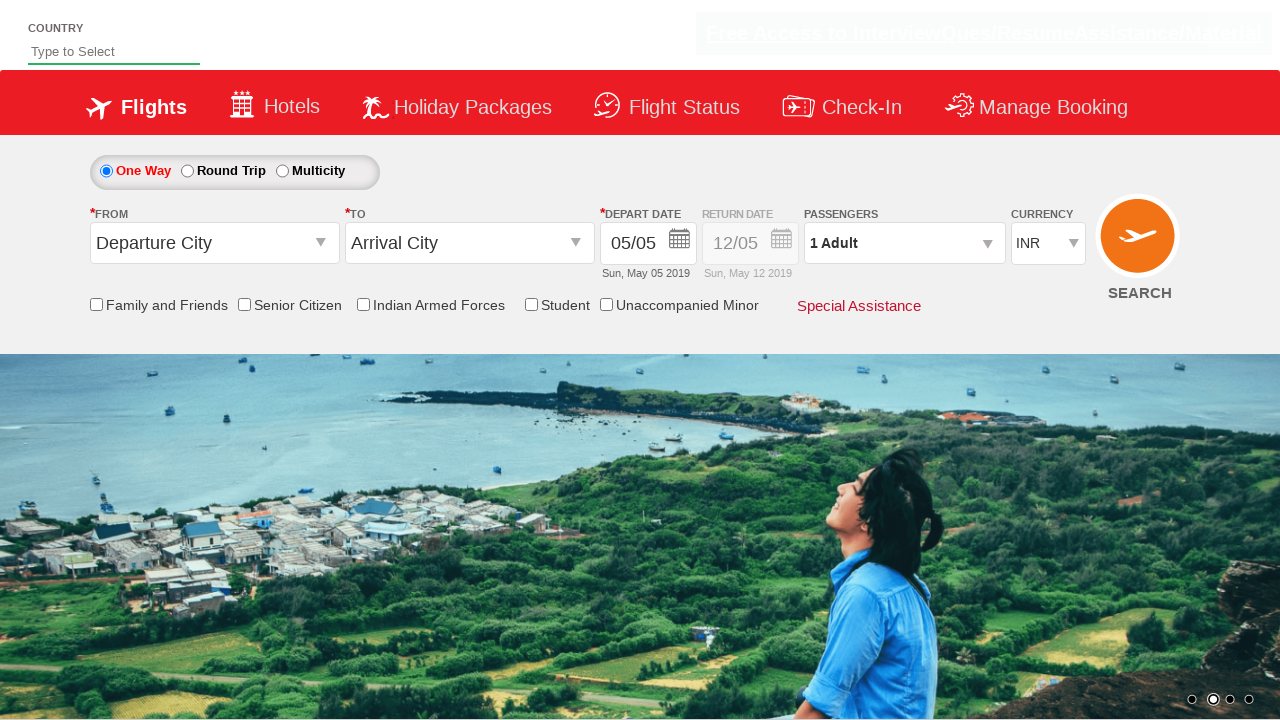

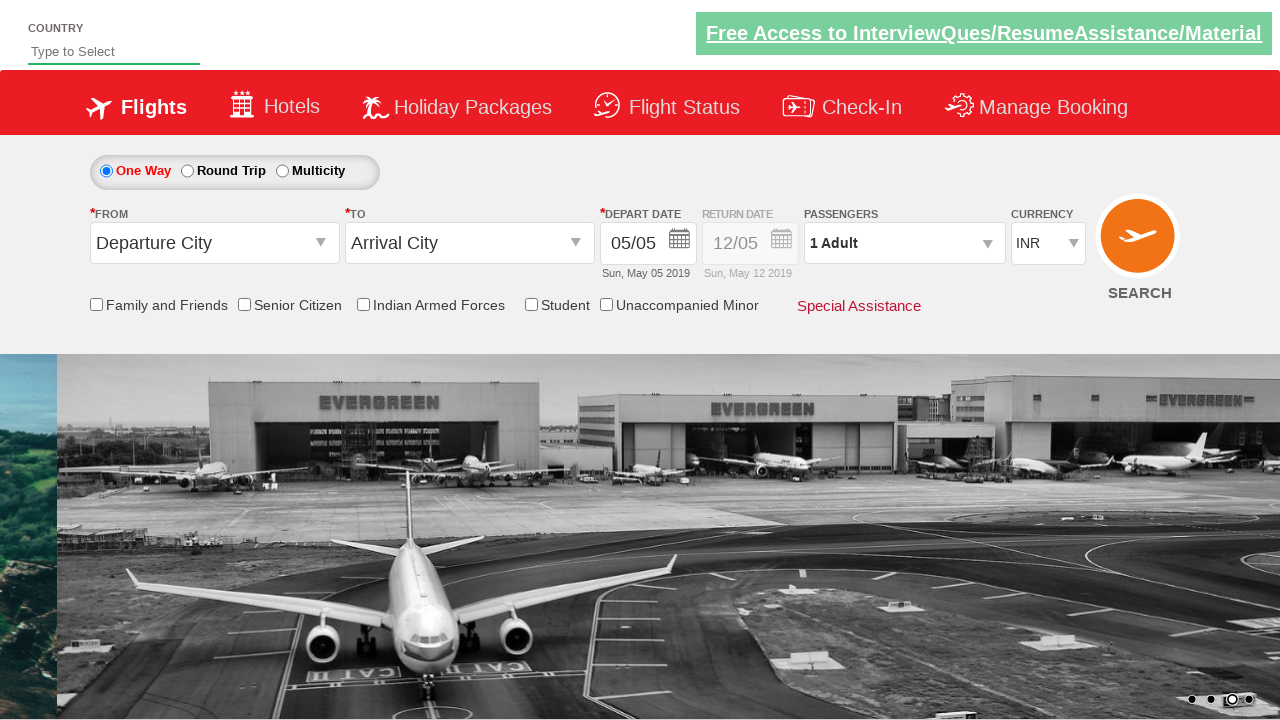